Tests handling of multiple browser windows by clicking a link that opens a new window, switching to it, verifying its content, then closing it and switching back to the original window.

Starting URL: https://the-internet.herokuapp.com/windows

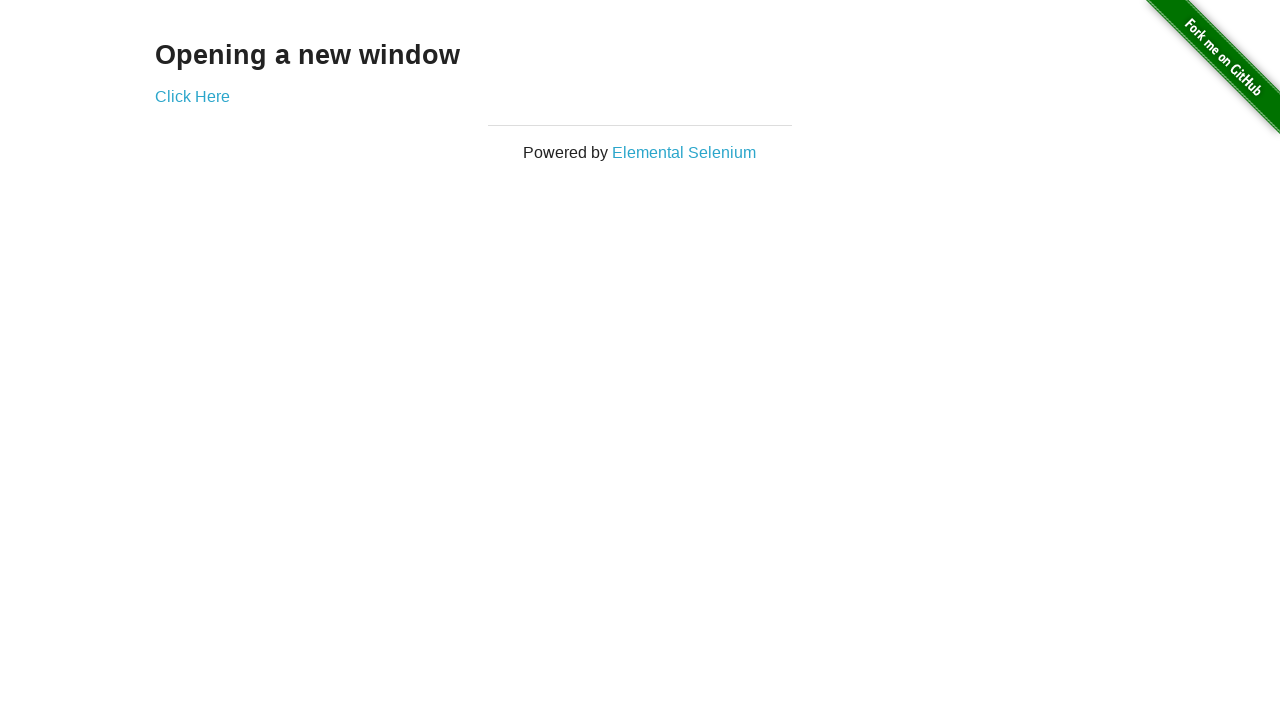

Clicked 'Click Here' link to open new window at (192, 96) on text=Click Here
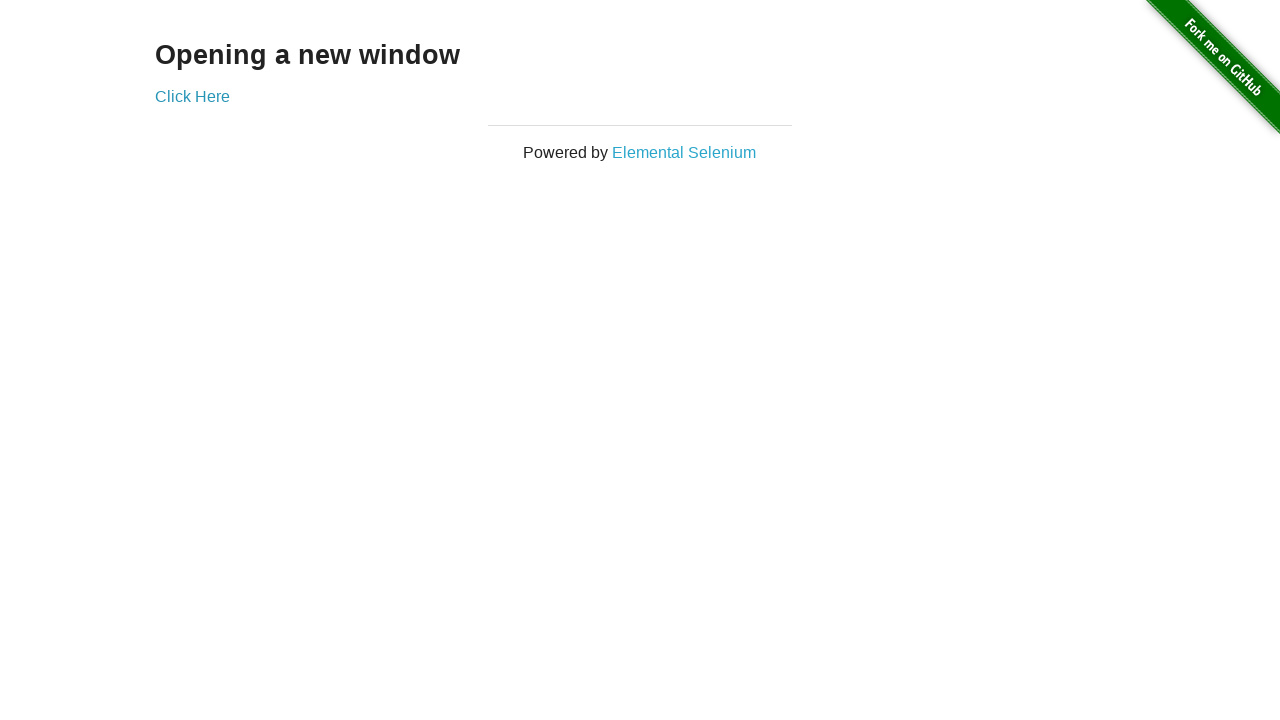

New window opened and loaded
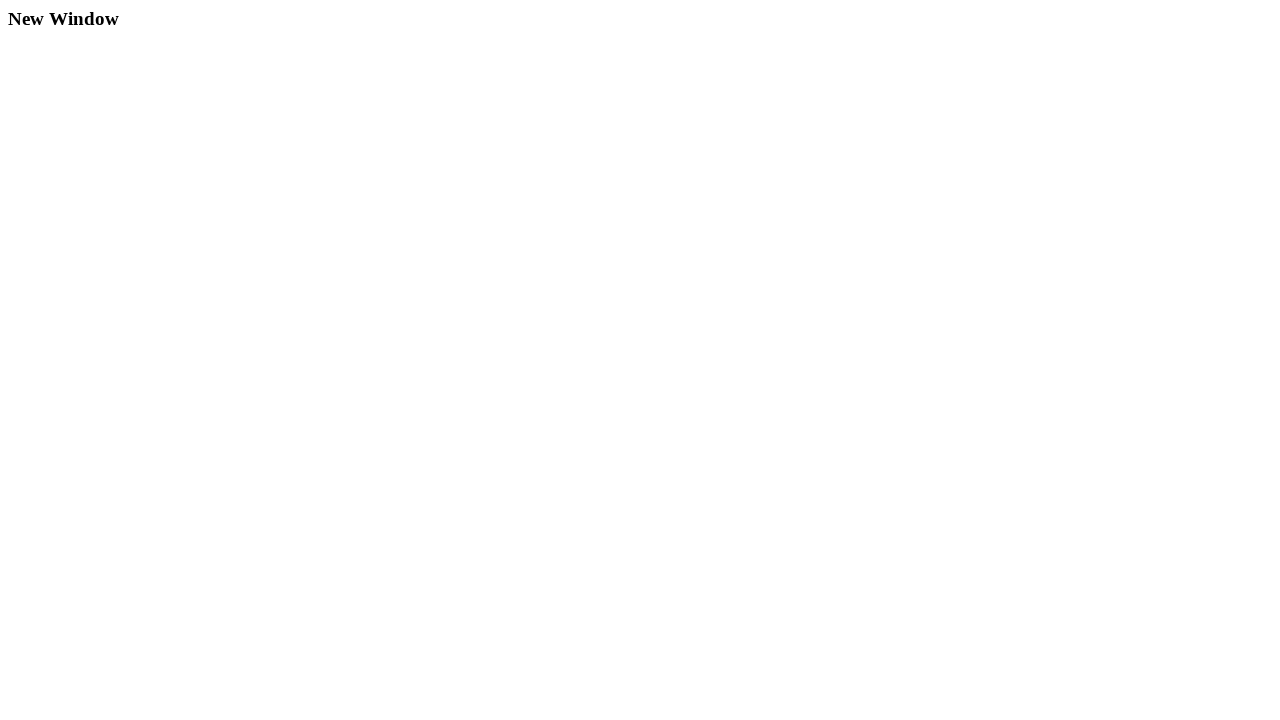

Verified new window contains 'New Window' text
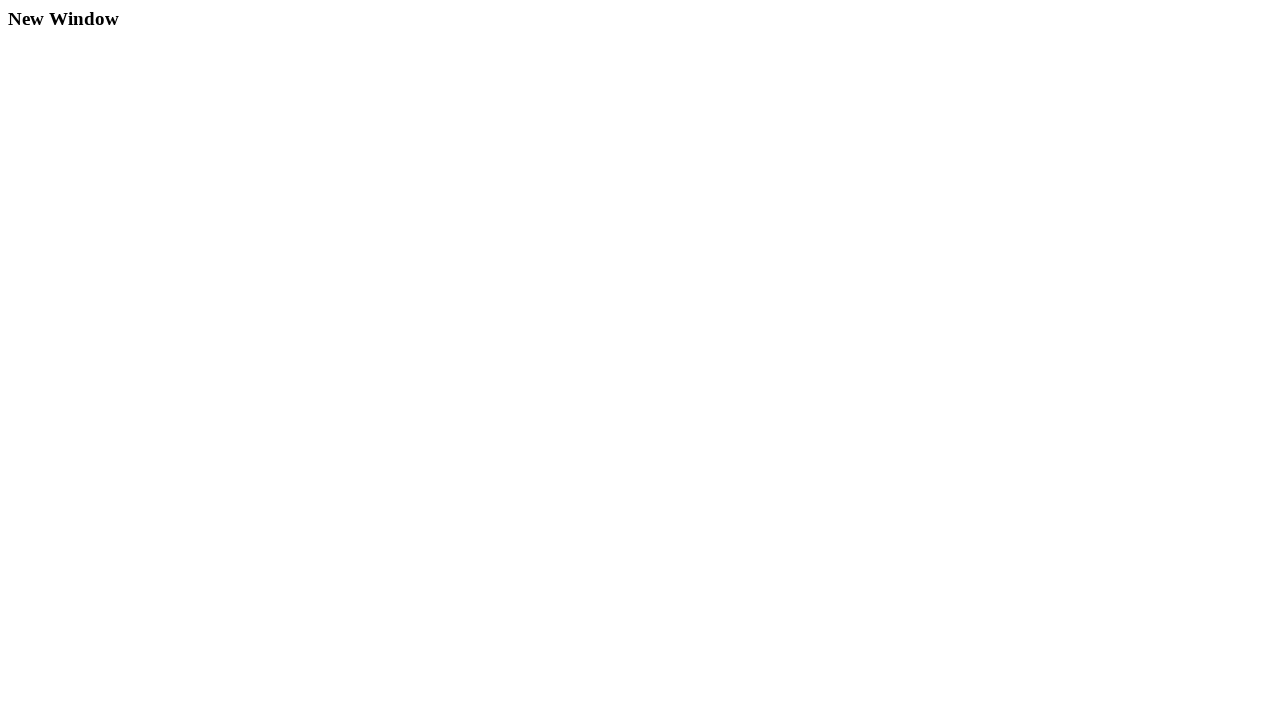

Closed new window
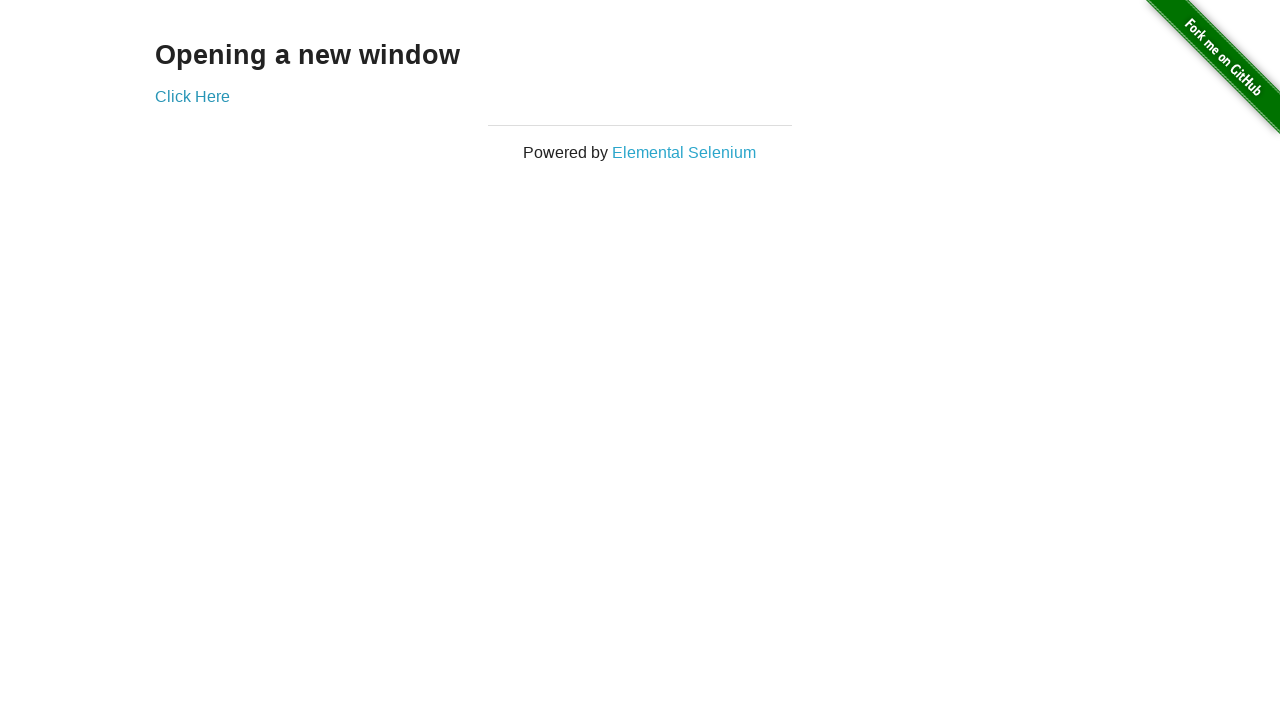

Back on original window
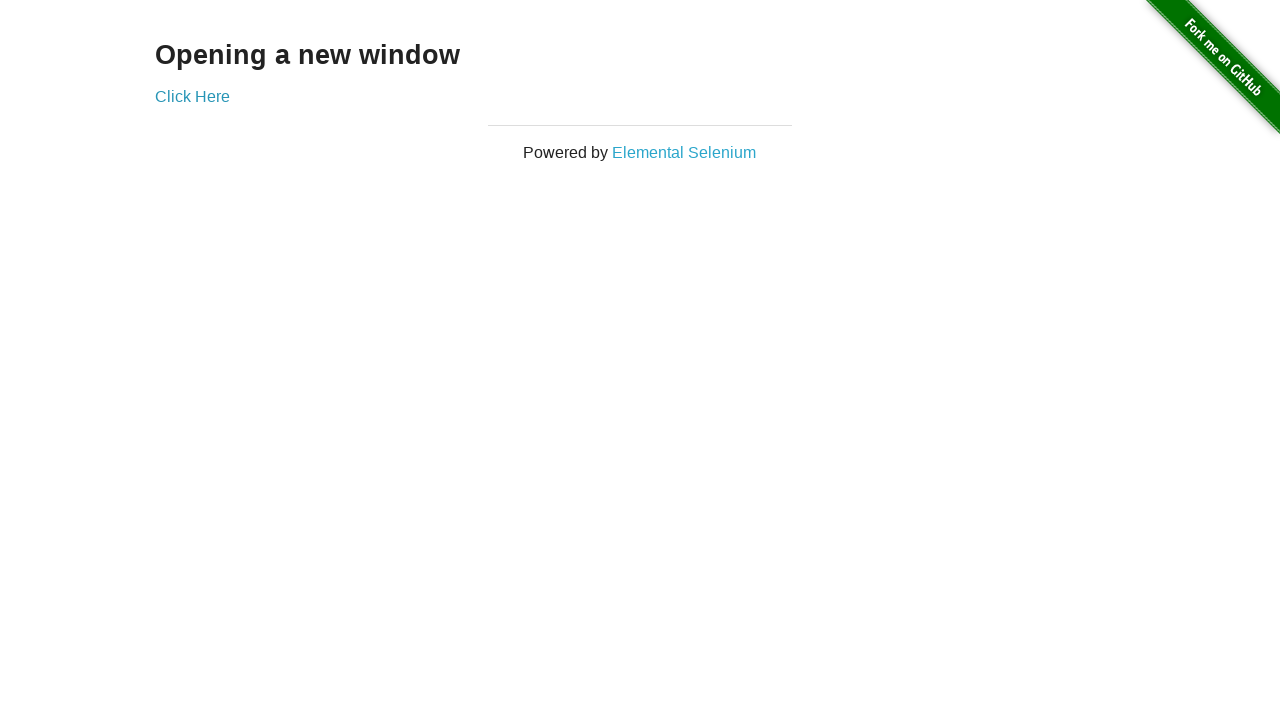

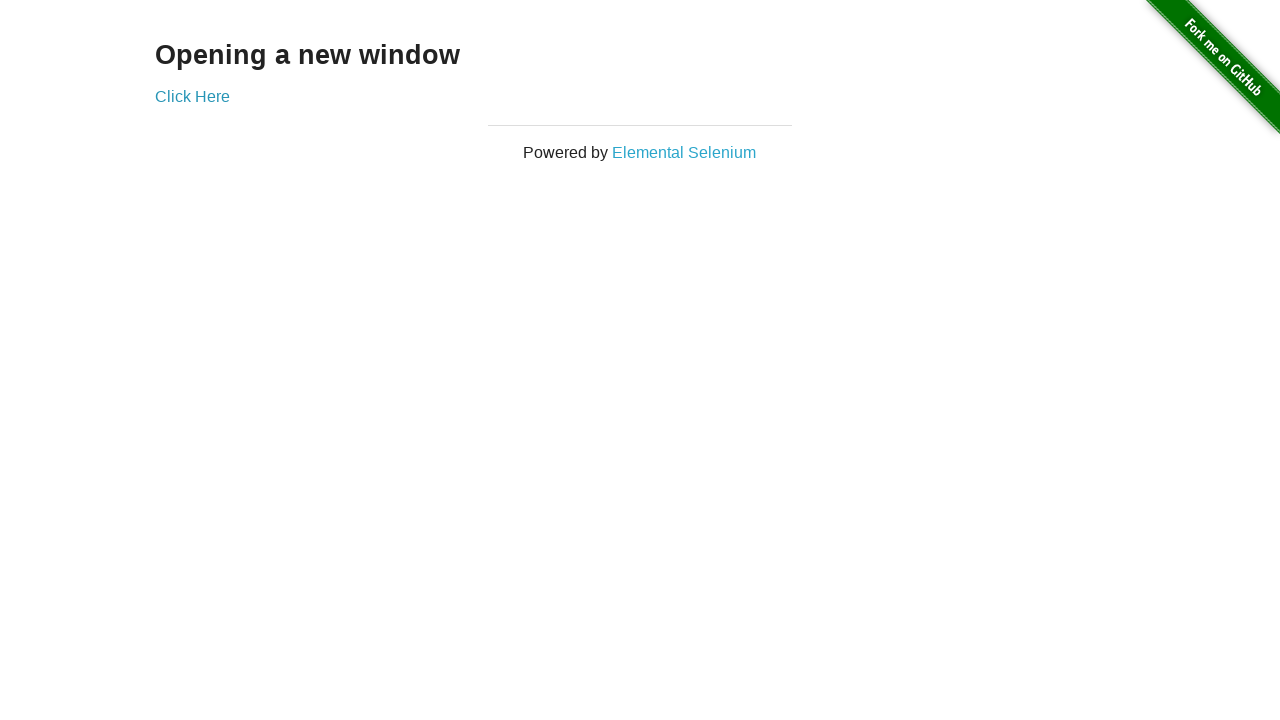